Tests the Social Security calculator comparing benefits for different work start ages, filling earnings data for different year ranges

Starting URL: https://www.ssa.gov/OACT/quickcalc/

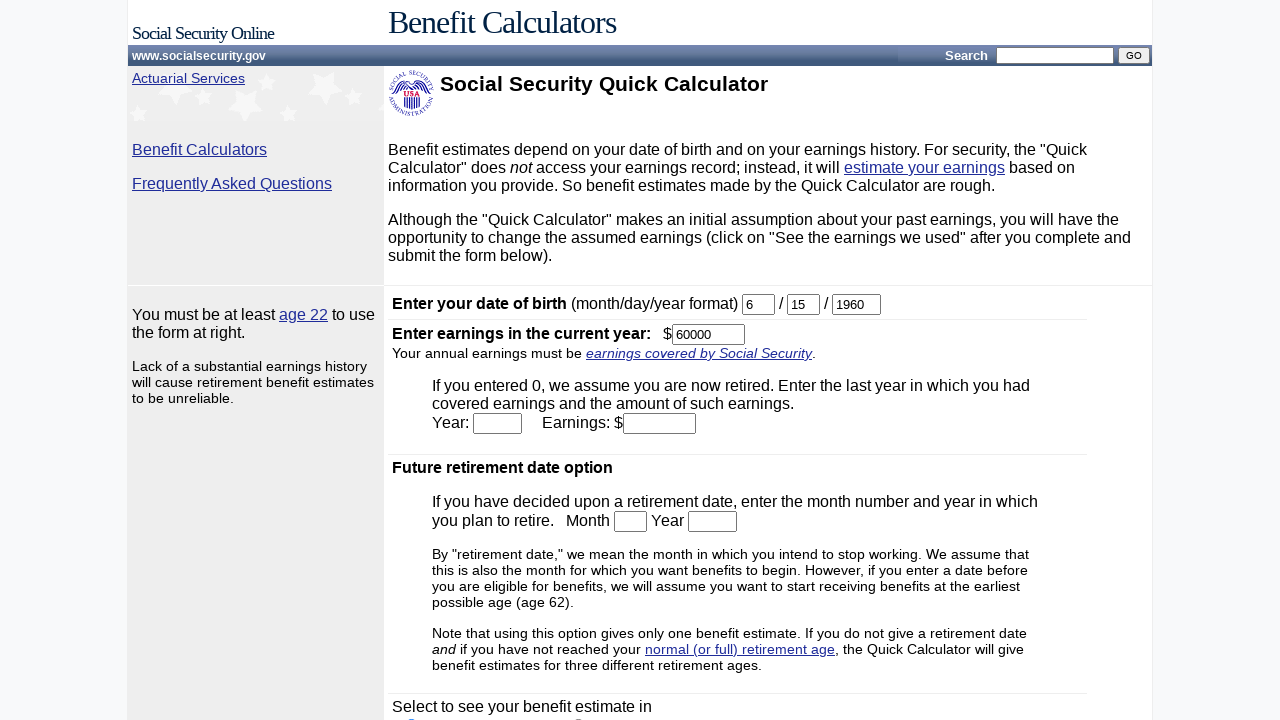

Filled birth month field with '1' on #month
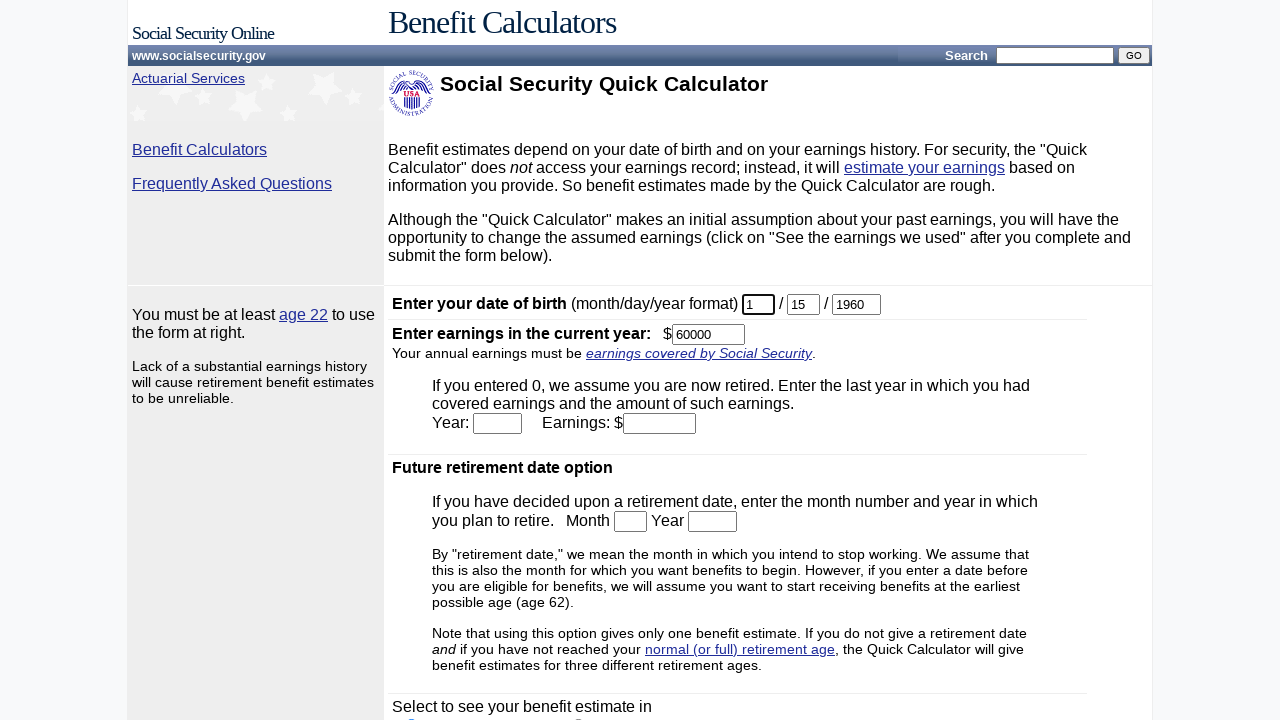

Filled birth day field with '1' on #day
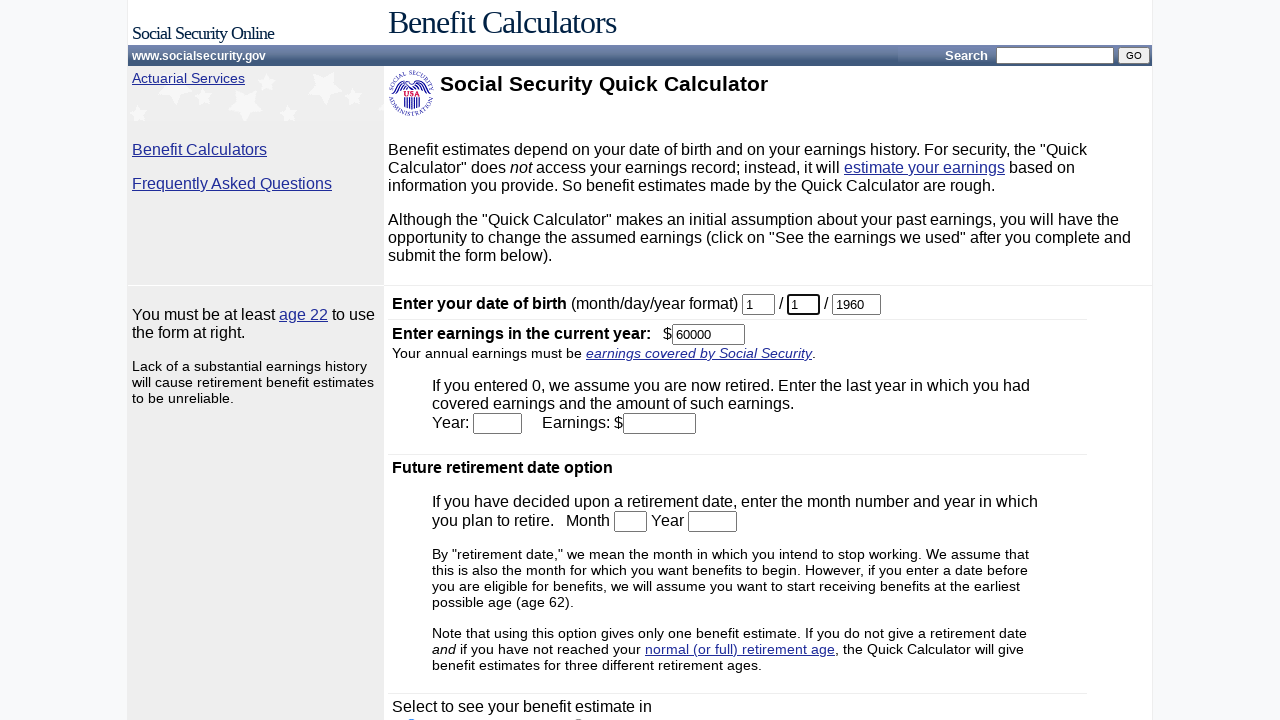

Filled birth year field with '1990' on #year
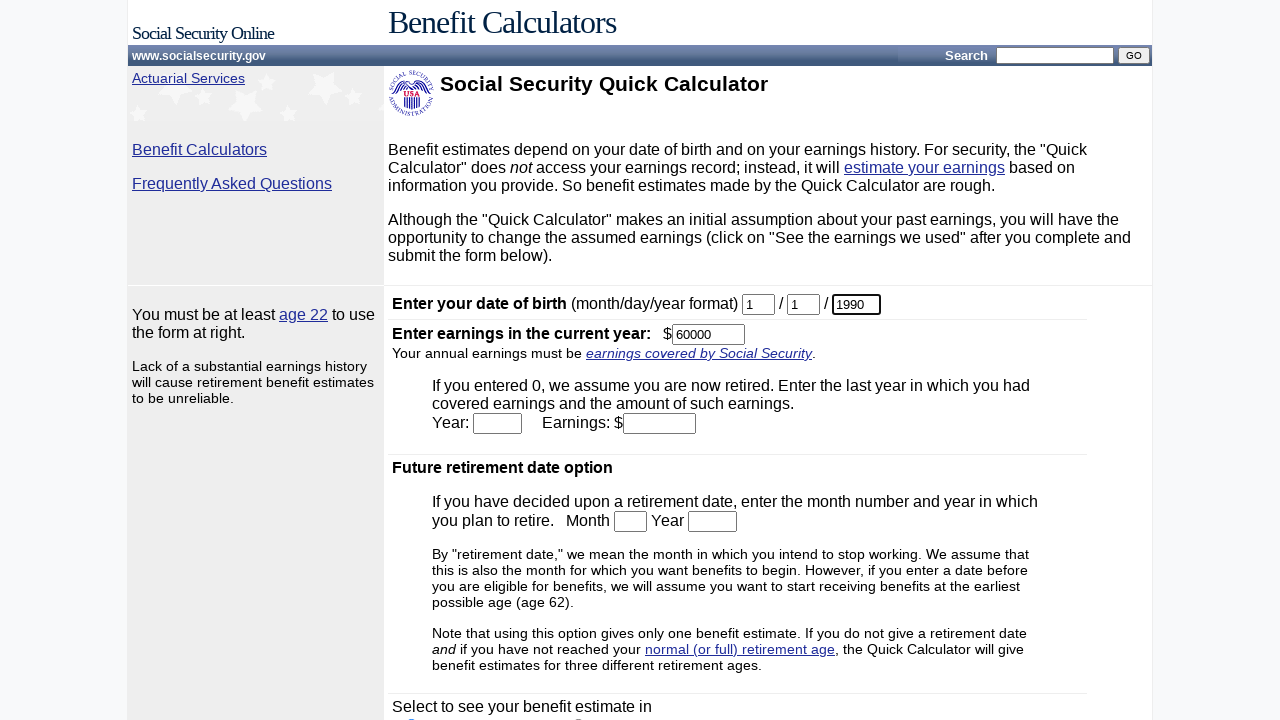

Filled earnings field with '52264' on #earnings
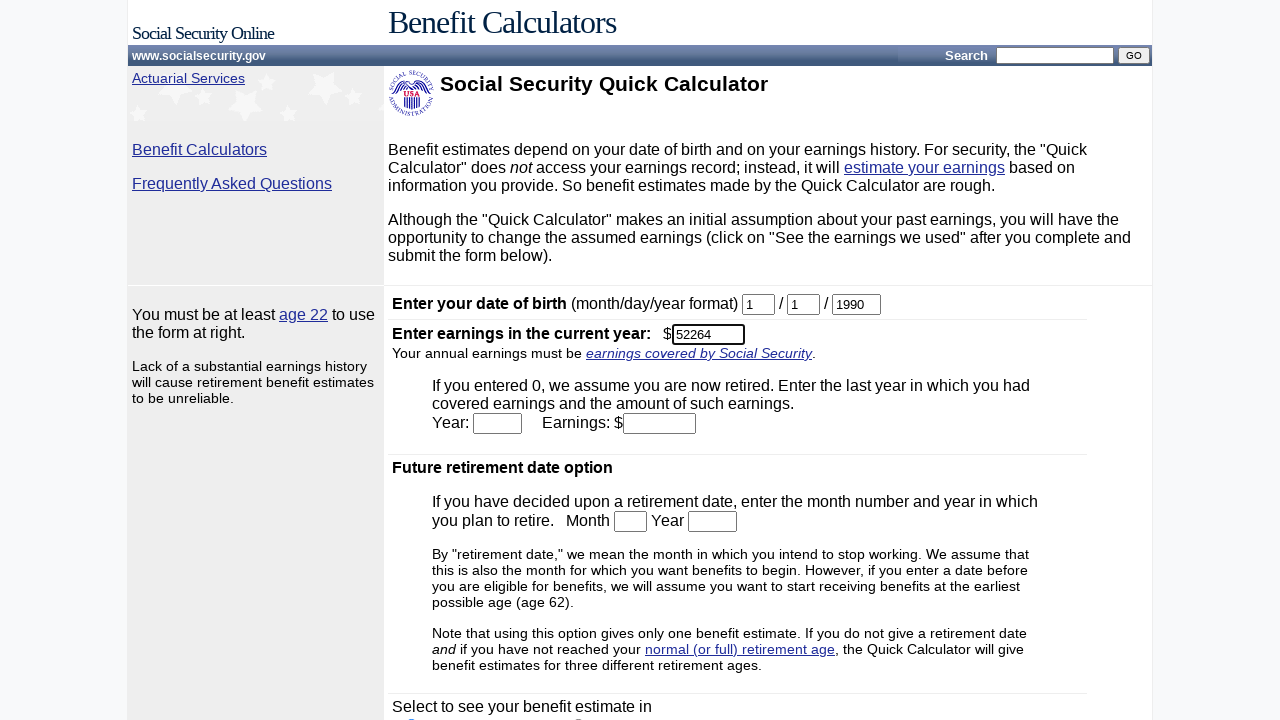

Submitted initial form with birth date and earnings at (444, 568) on body > table:nth-child(6) > tbody > tr:nth-child(2) > td:nth-child(2) > form > t
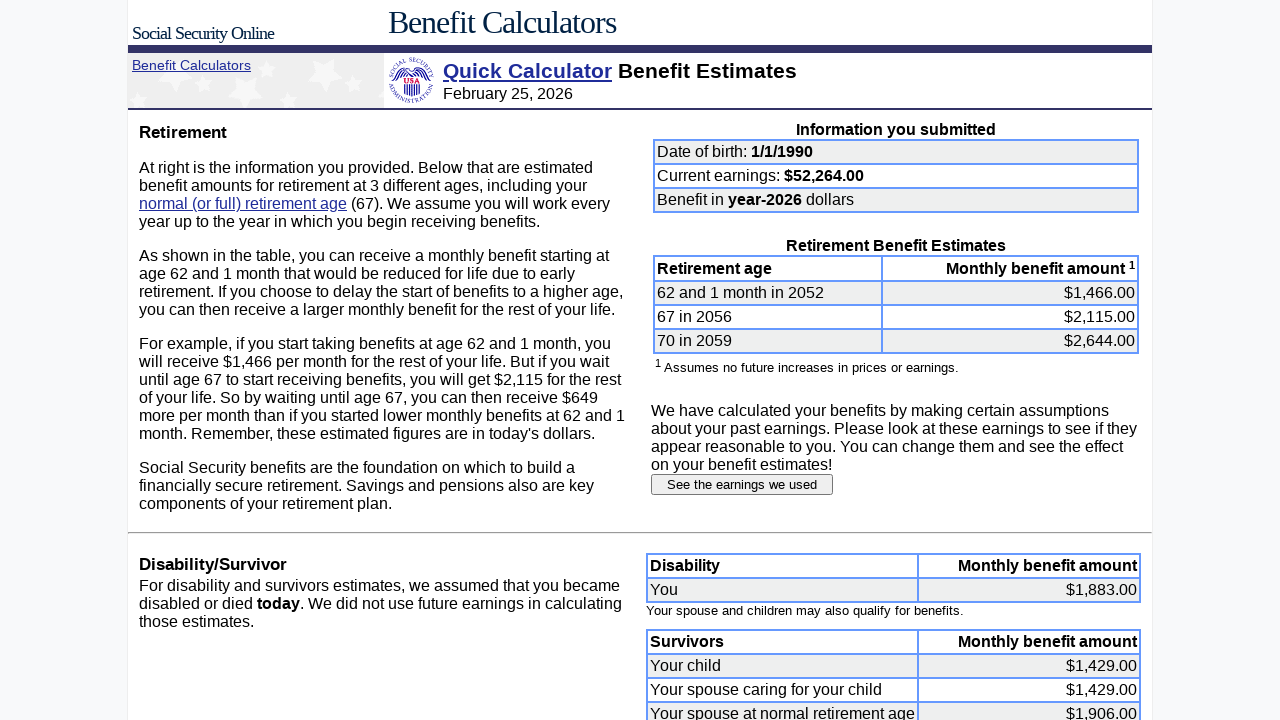

Submitted earnings form at (742, 484) on body > table:nth-child(3) > tbody > tr:nth-child(3) > td > form > input[type=sub
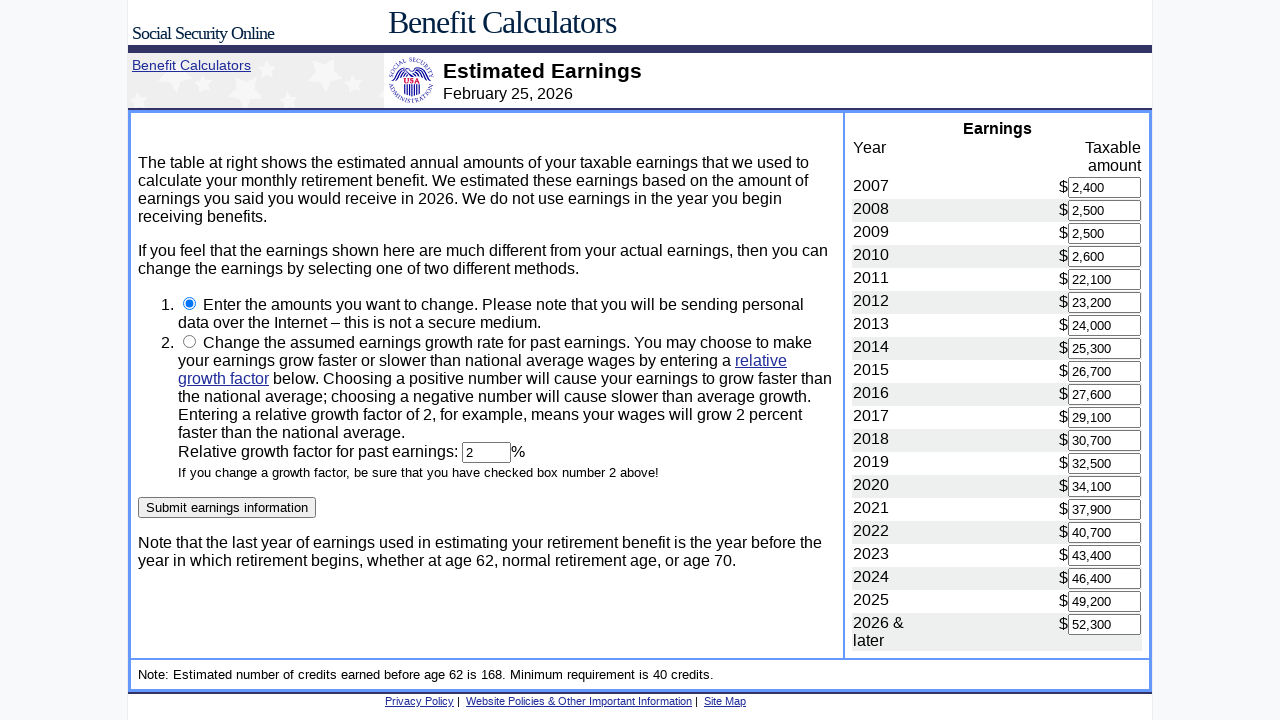

Filled earnings for year 2007 with '52264' on input[name='2007']
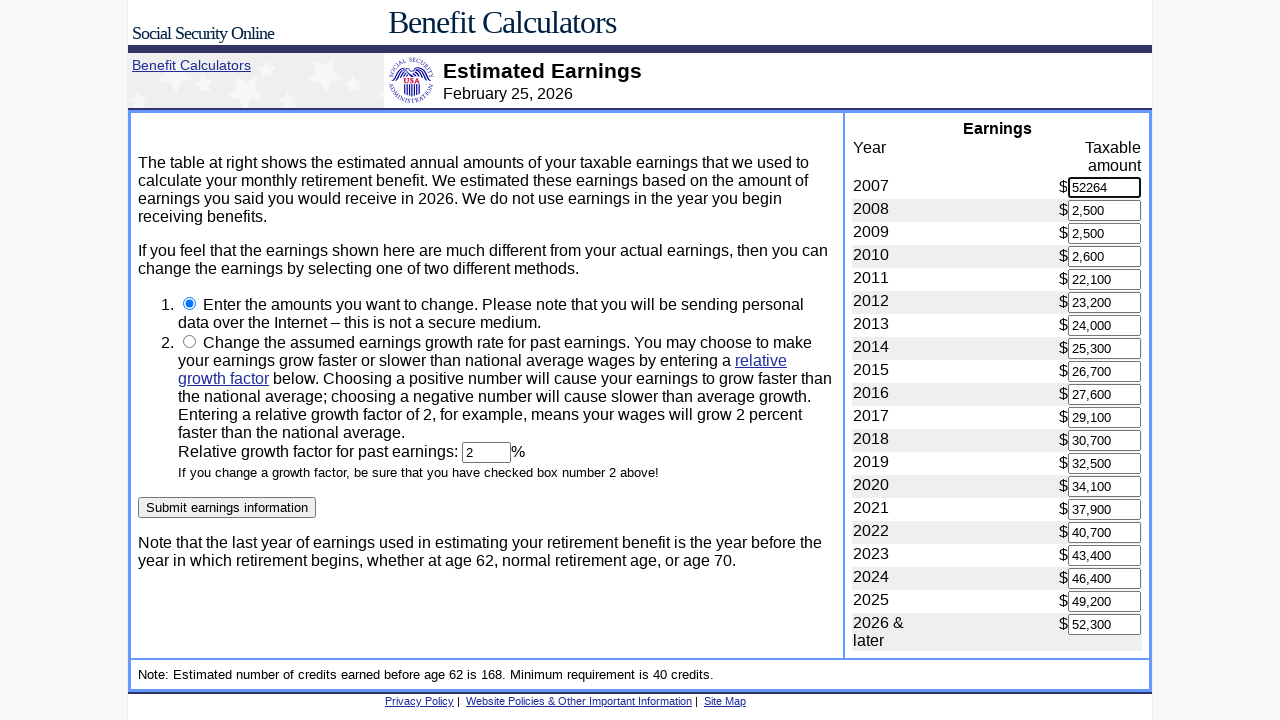

Filled earnings for year 2008 with '52264' on input[name='2008']
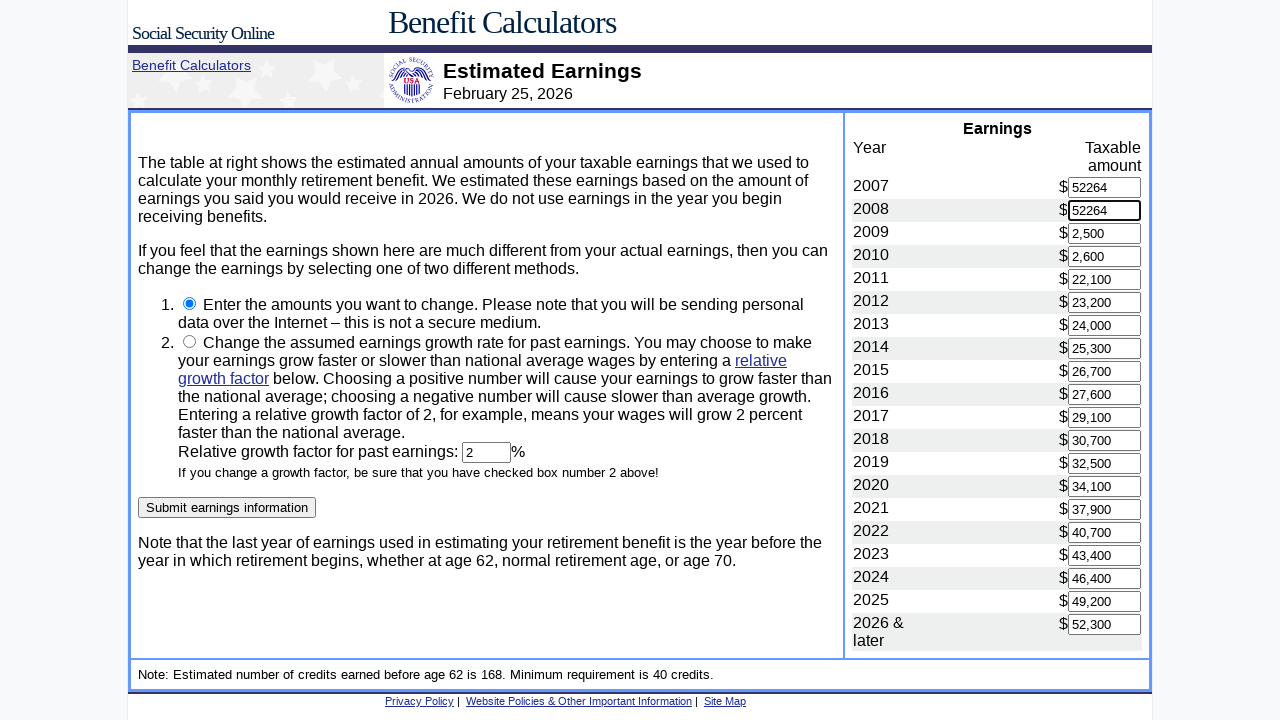

Filled earnings for year 2009 with '52264' on input[name='2009']
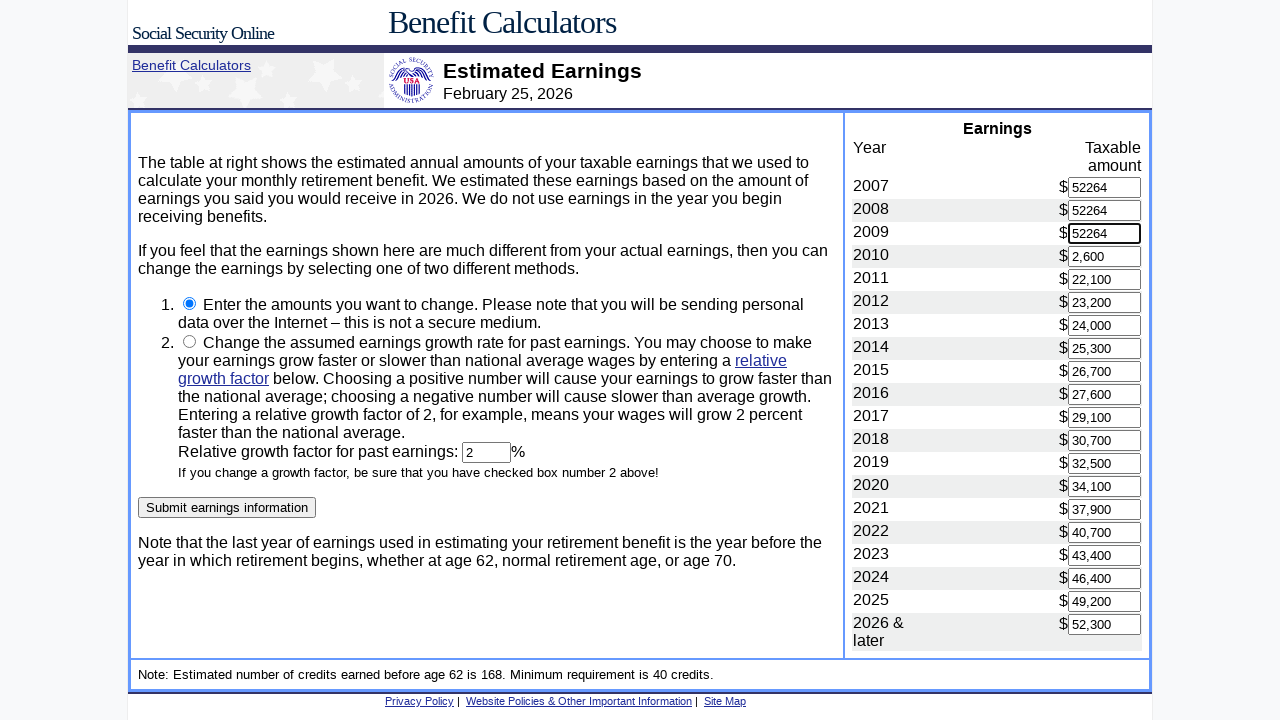

Filled earnings for year 2010 with '52264' on input[name='2010']
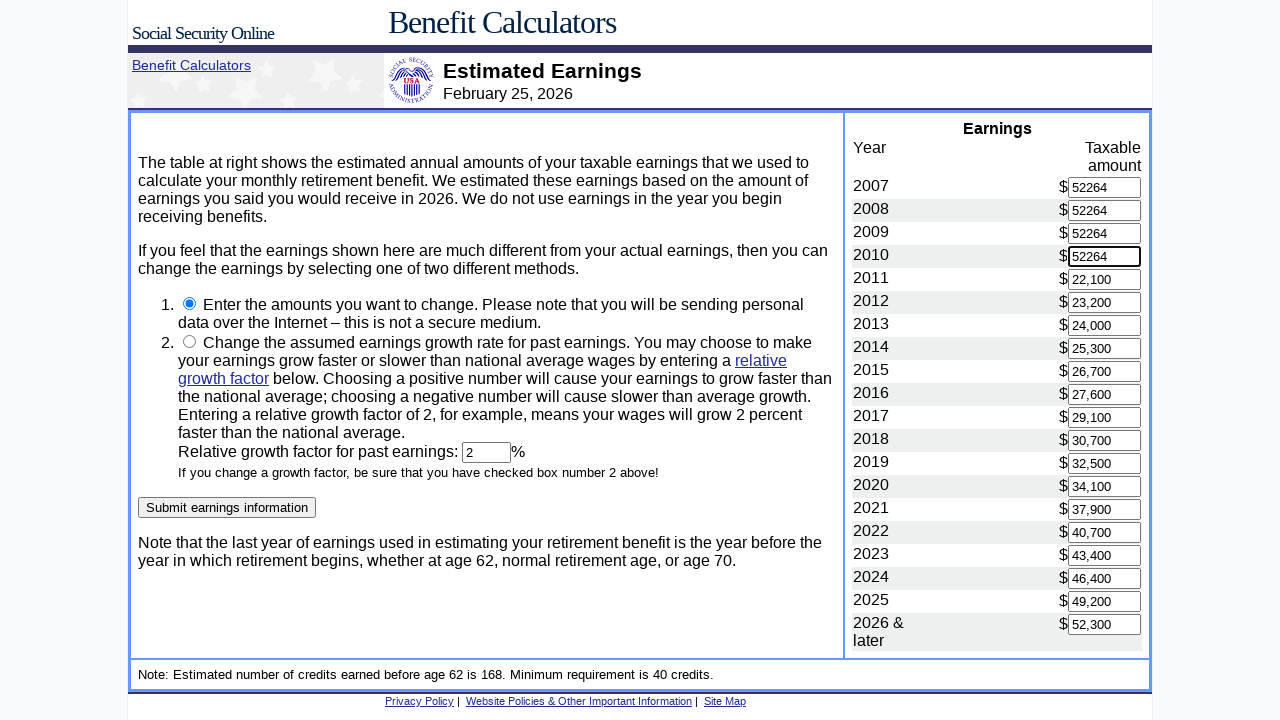

Filled earnings for year 2011 with '52264' on input[name='2011']
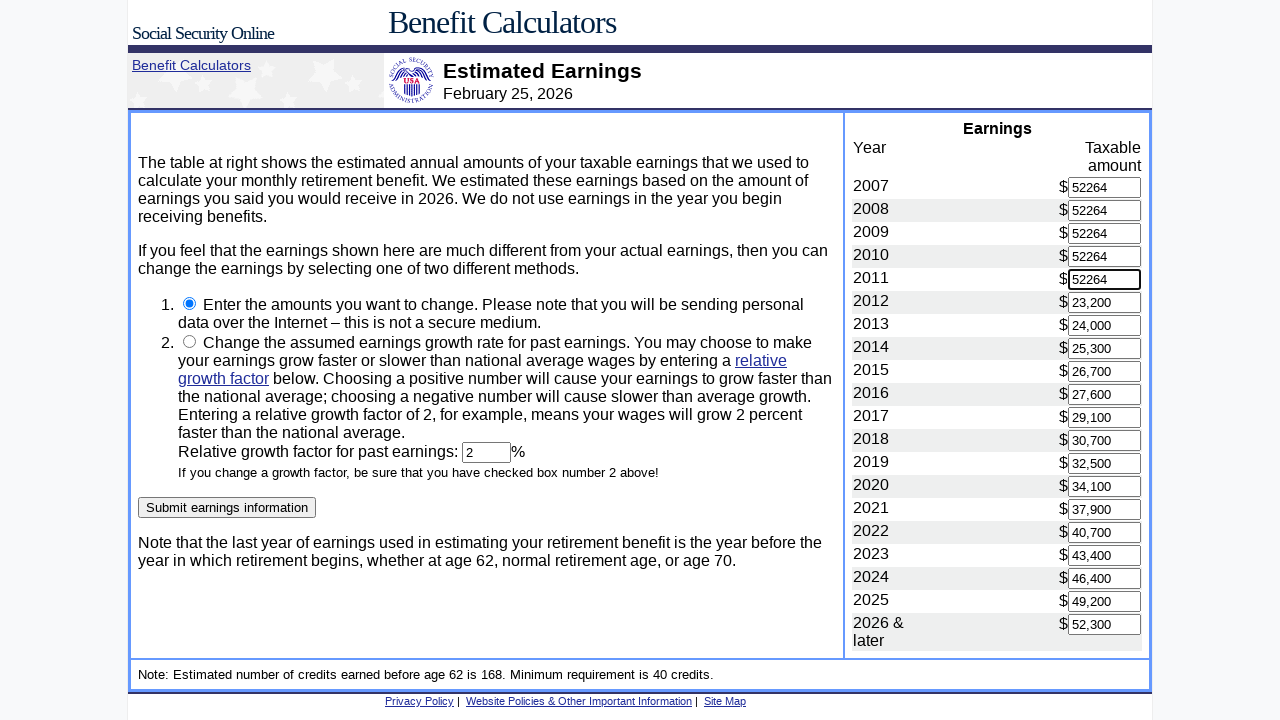

Filled earnings for year 2012 with '52264' on input[name='2012']
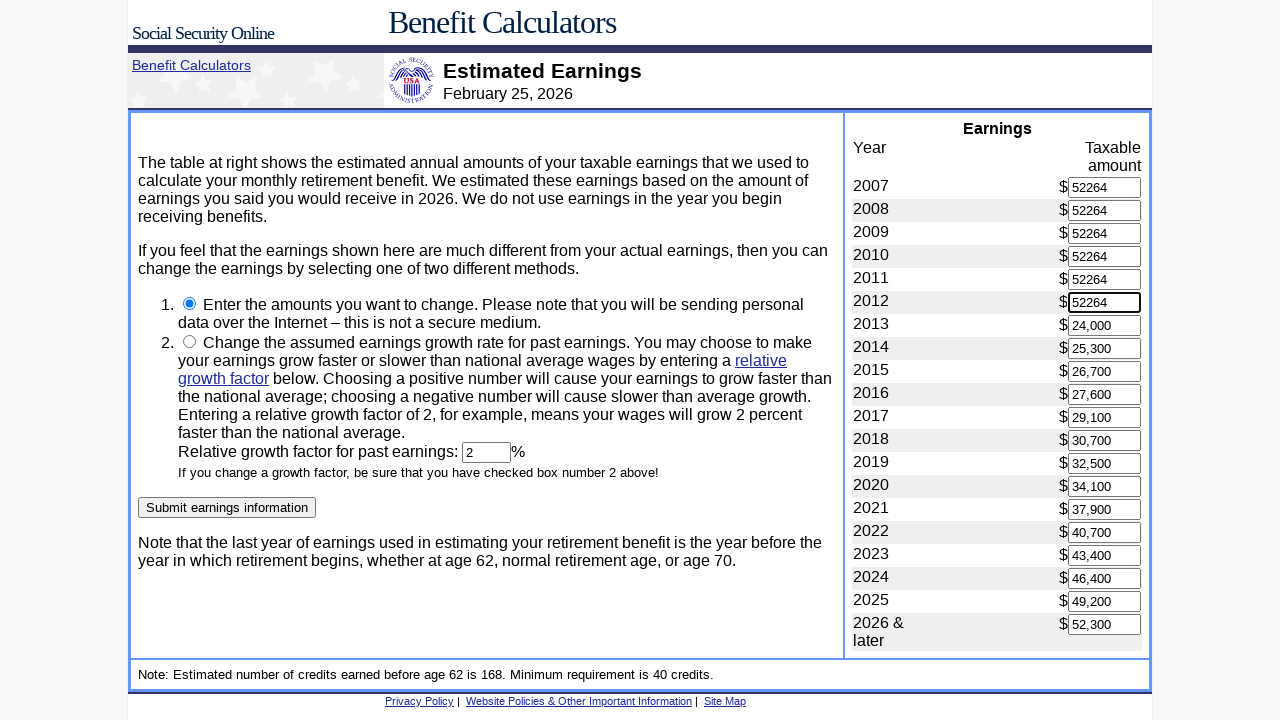

Filled earnings for year 2013 with '52264' on input[name='2013']
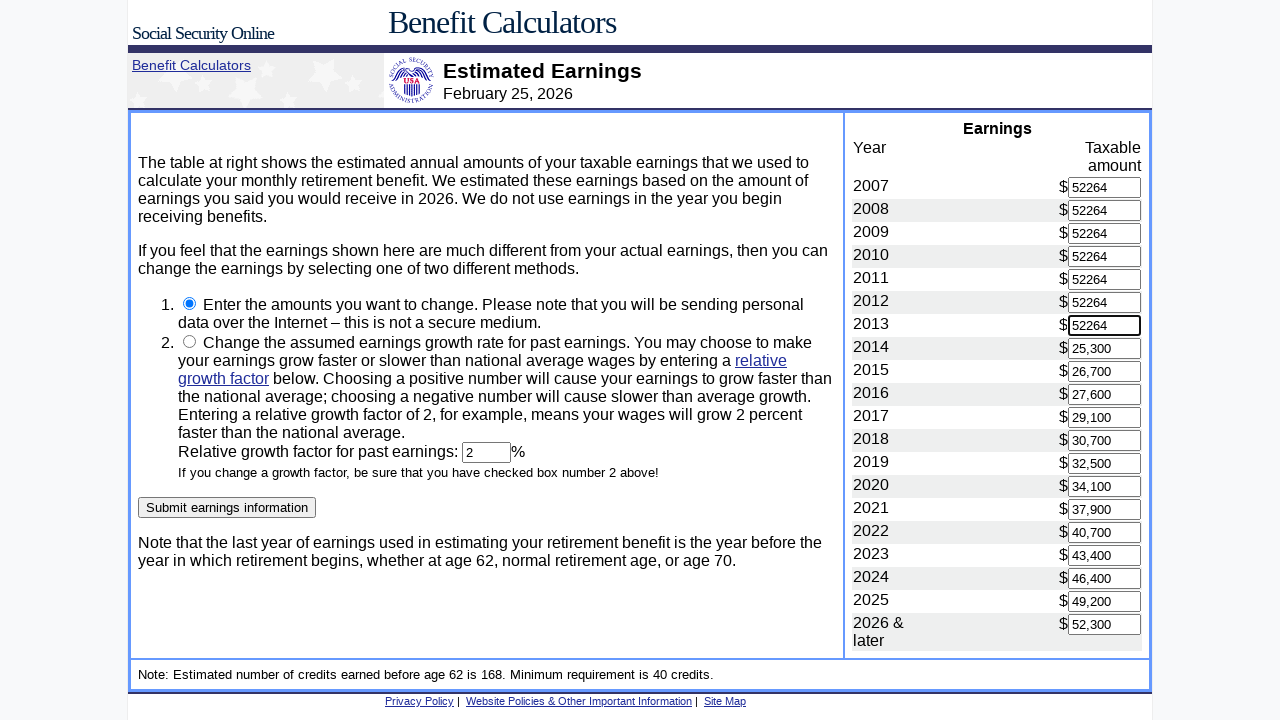

Filled earnings for year 2014 with '52264' on input[name='2014']
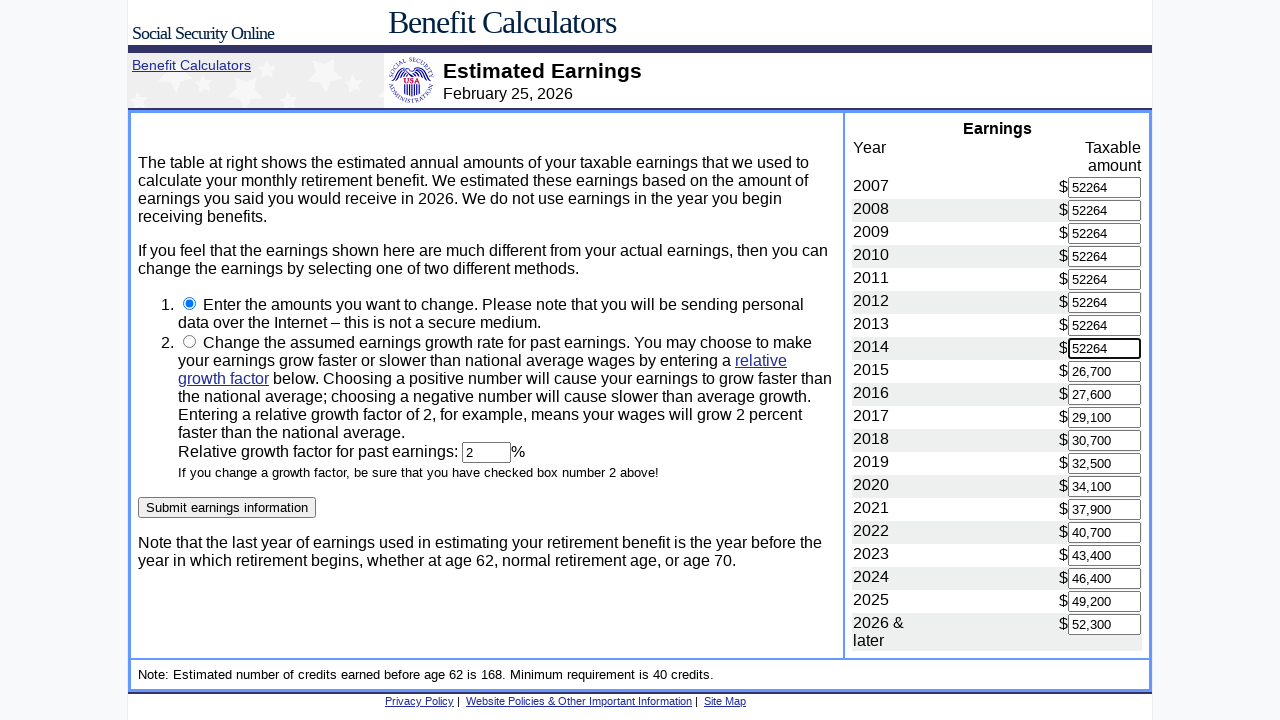

Filled earnings for year 2015 with '52264' on input[name='2015']
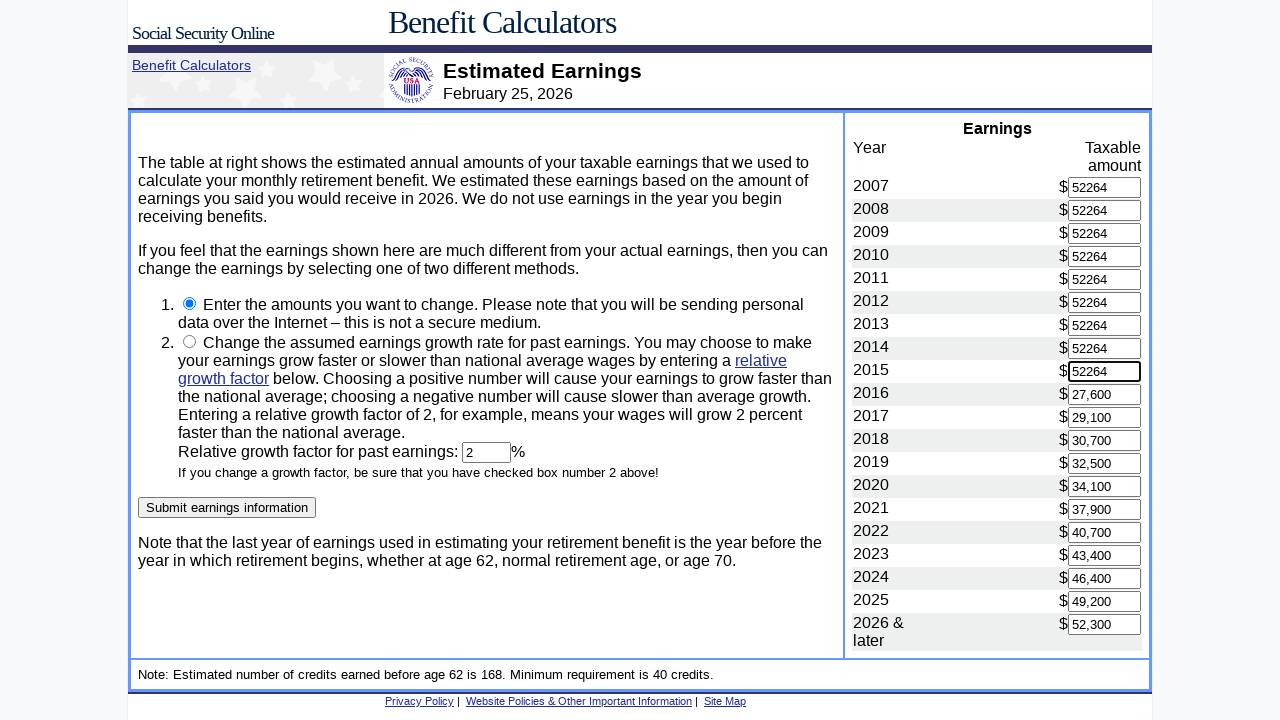

Filled earnings for year 2016 with '52264' on input[name='2016']
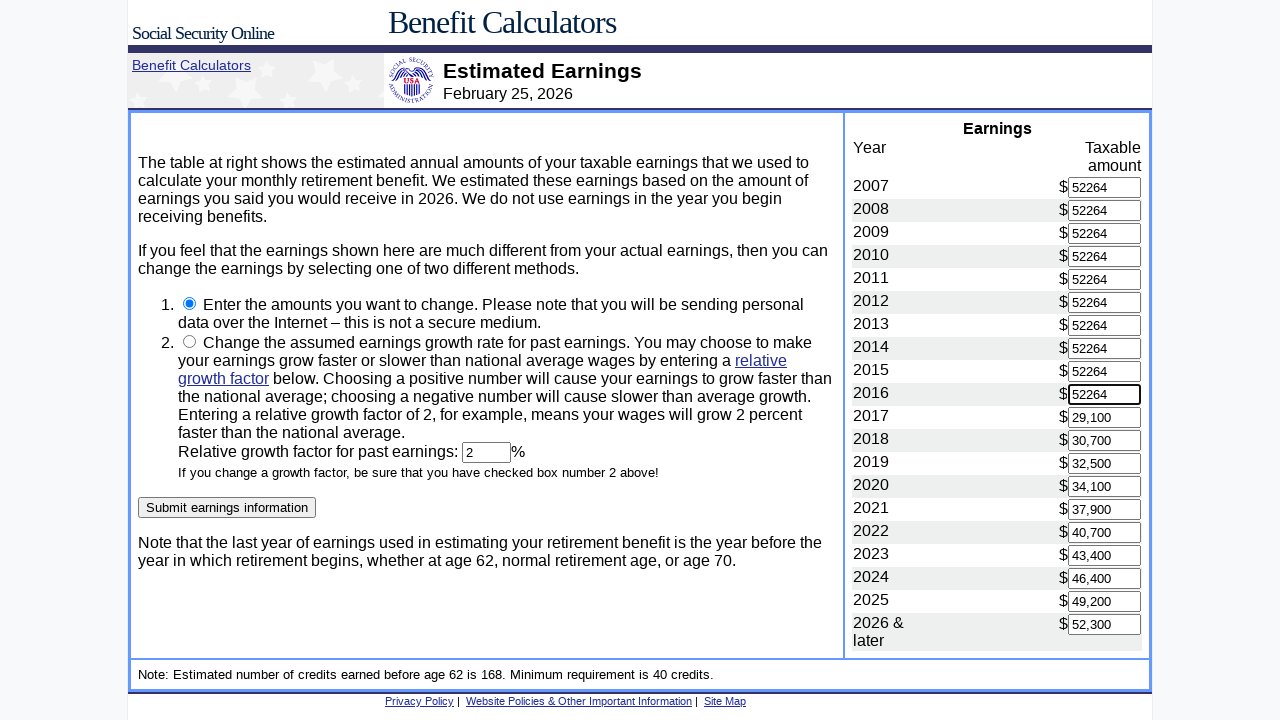

Filled earnings for year 2017 with '52264' on input[name='2017']
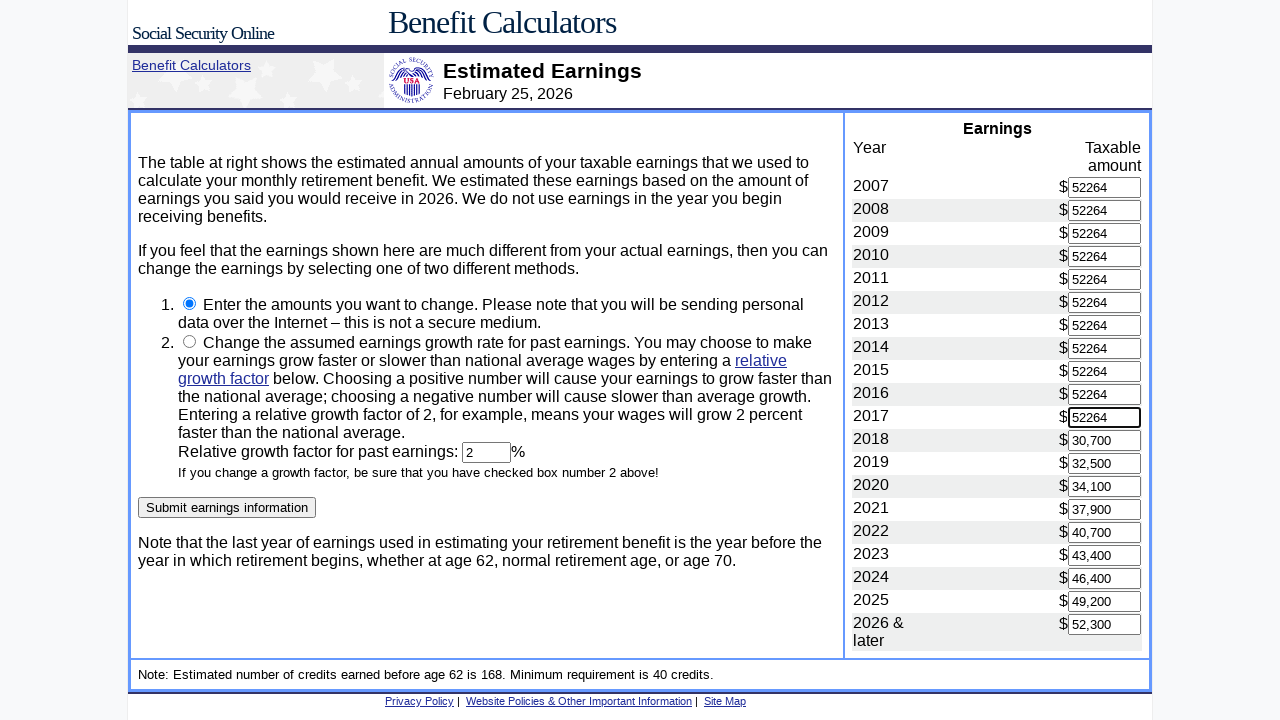

Filled earnings for year 2018 with '52264' on input[name='2018']
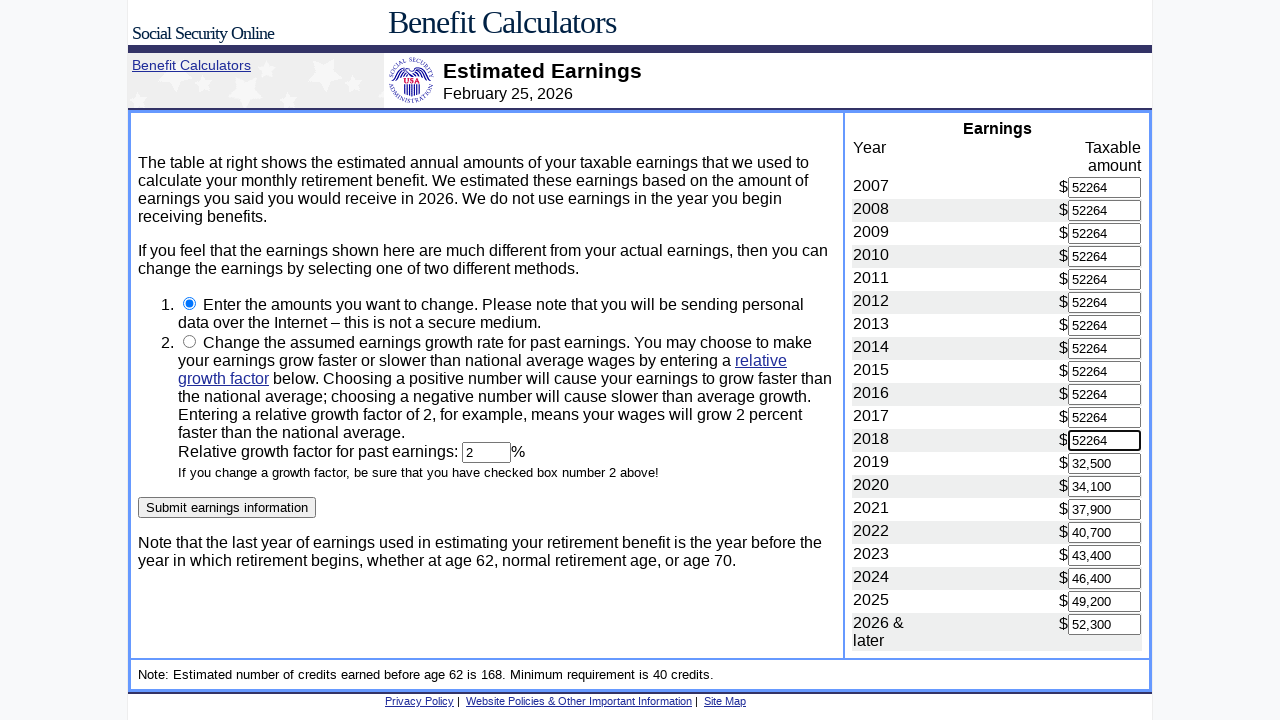

Filled earnings for year 2019 with '52264' on input[name='2019']
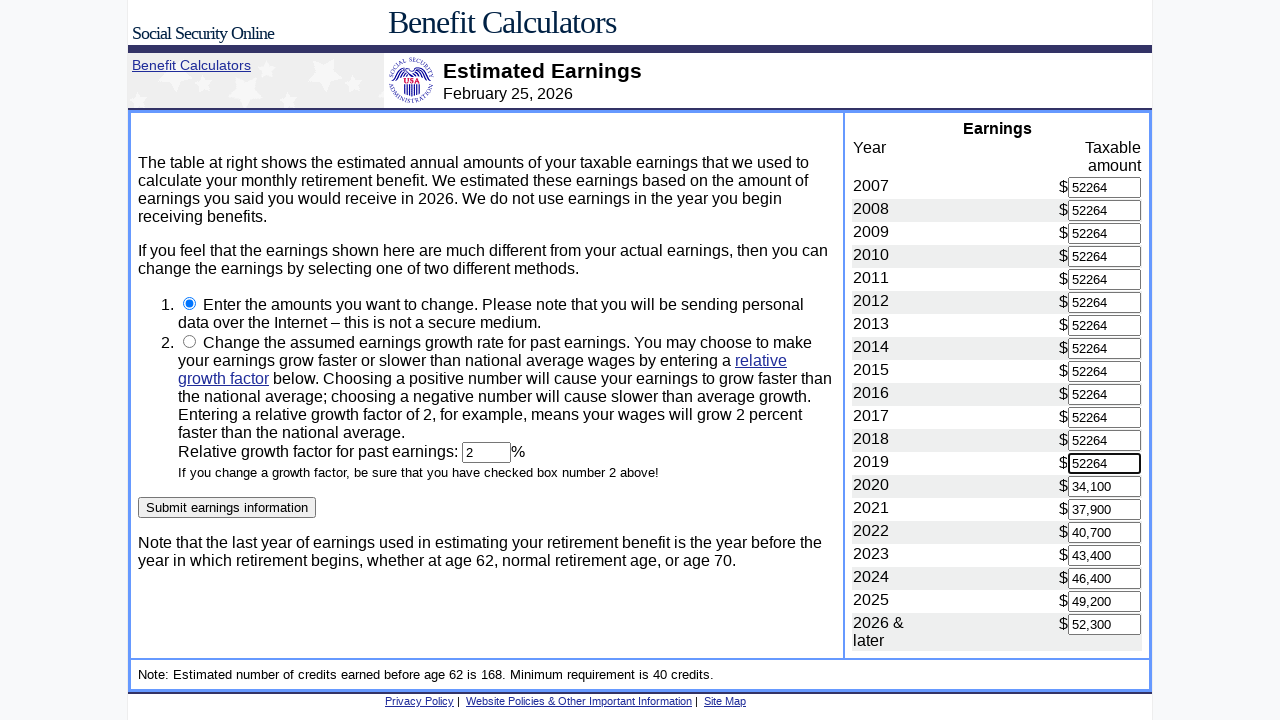

Filled earnings for year 2020 with '52264' on input[name='2020']
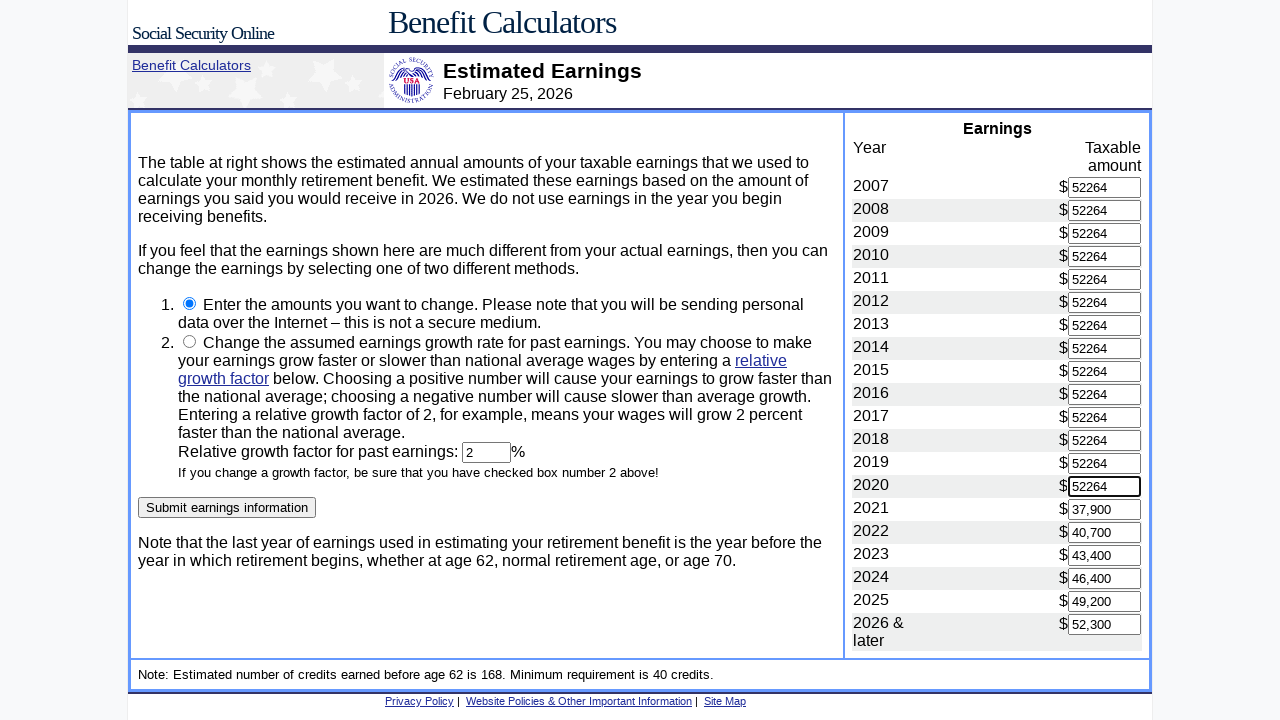

Filled earnings for year 2021 with '52264' on input[name='2021']
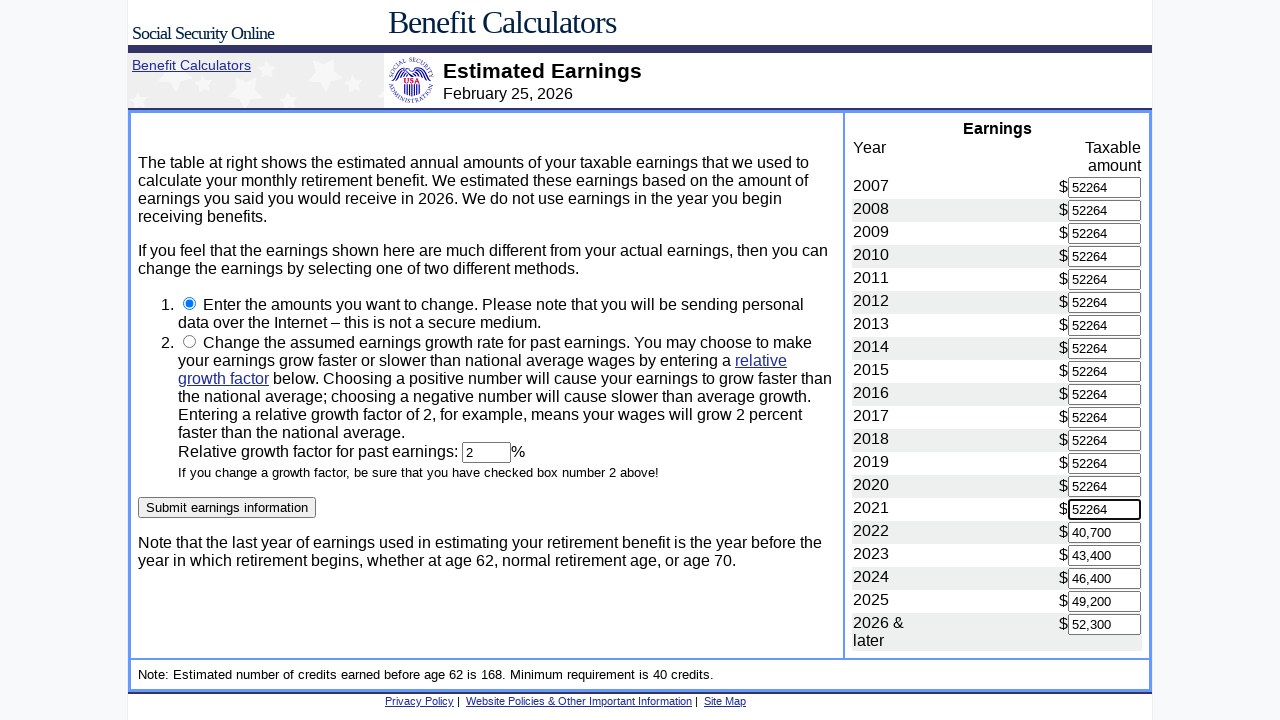

Filled earnings for year 2022 with '52264' on input[name='2022']
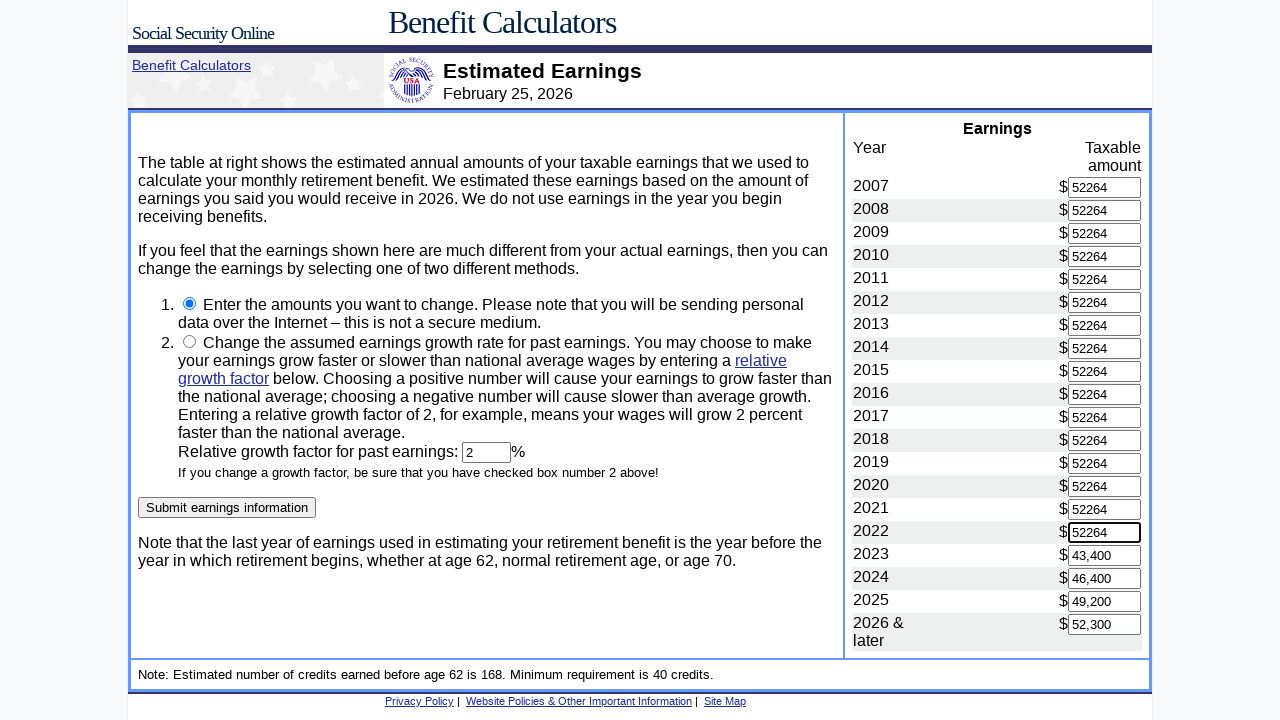

Filled earnings for year 2023 with '52264' on input[name='2023']
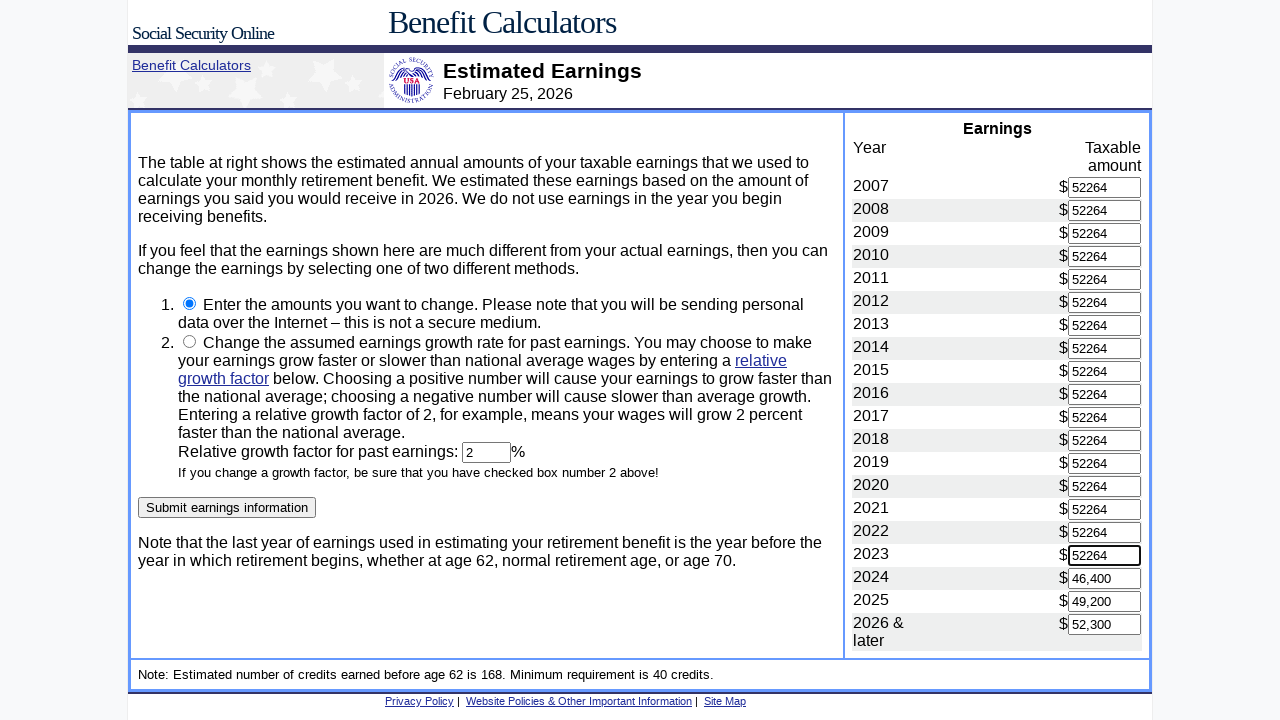

Filled earnings for year 2024 with '52264' on input[name='2024']
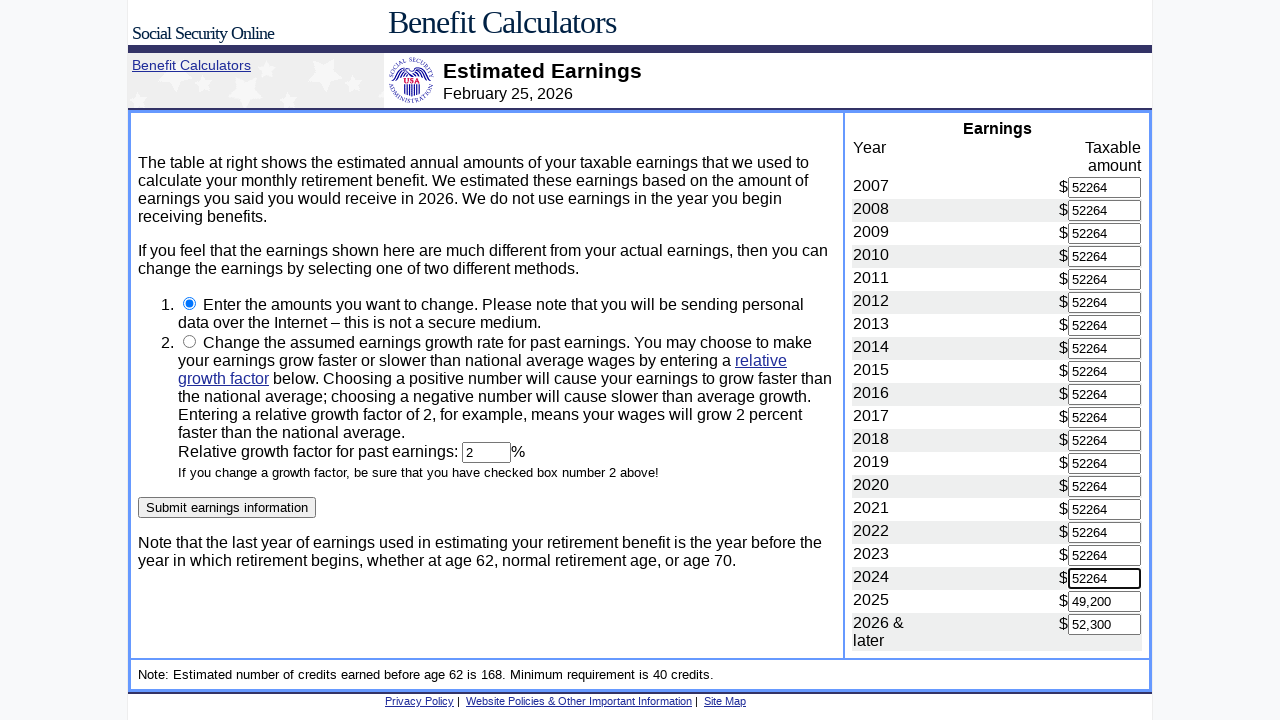

Clicked evaluate button to calculate Social Security benefits at (227, 508) on body > table:nth-child(3) > tbody > tr:nth-child(1) > td:nth-child(1) > form > i
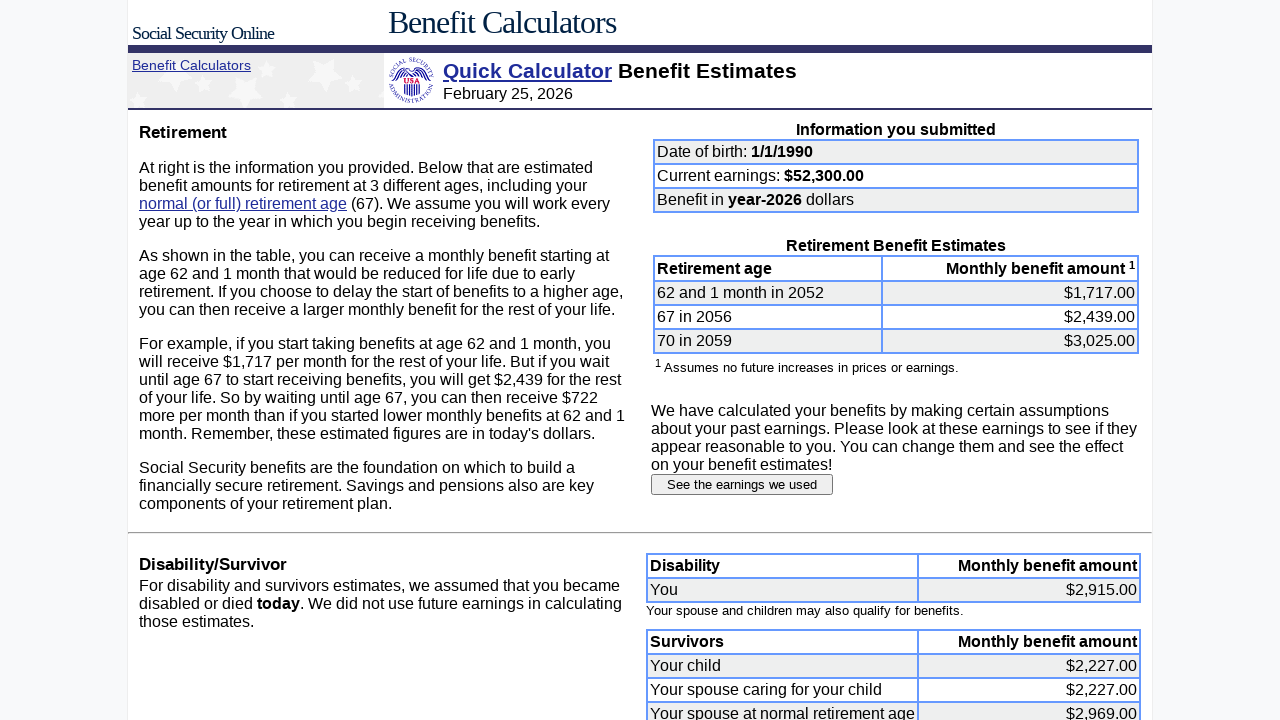

Results page loaded with estimated full retirement age displayed
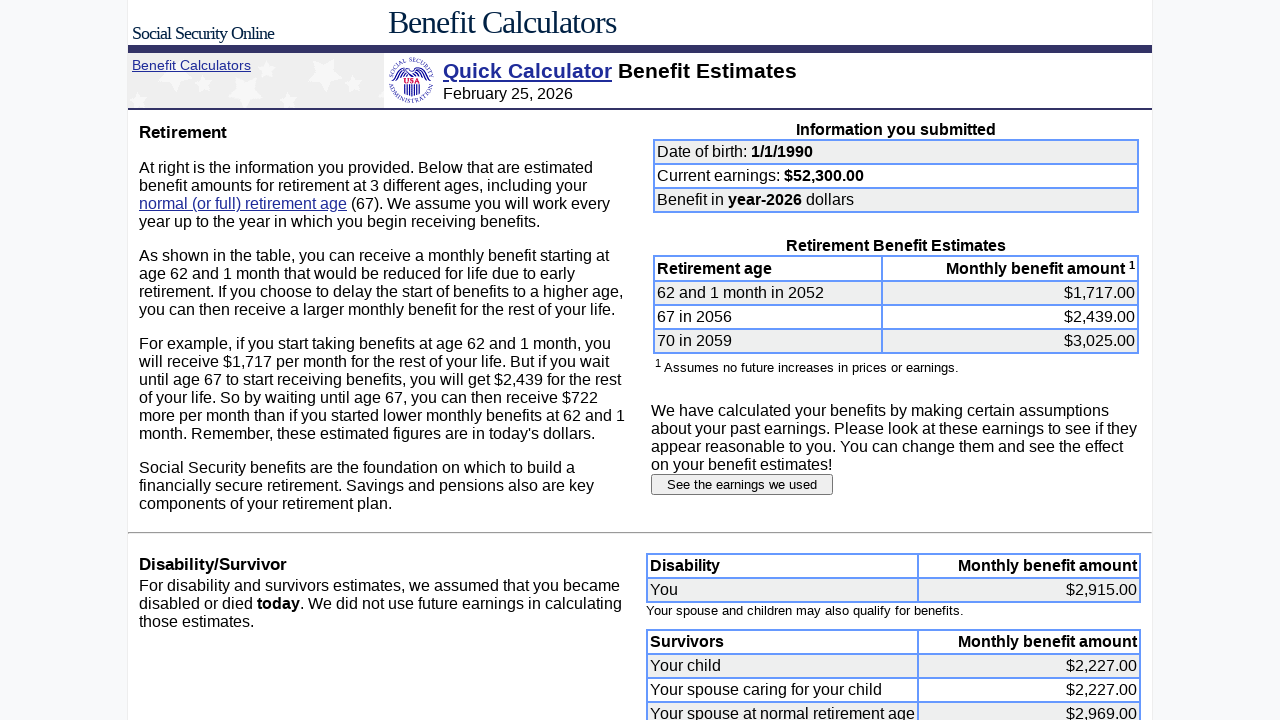

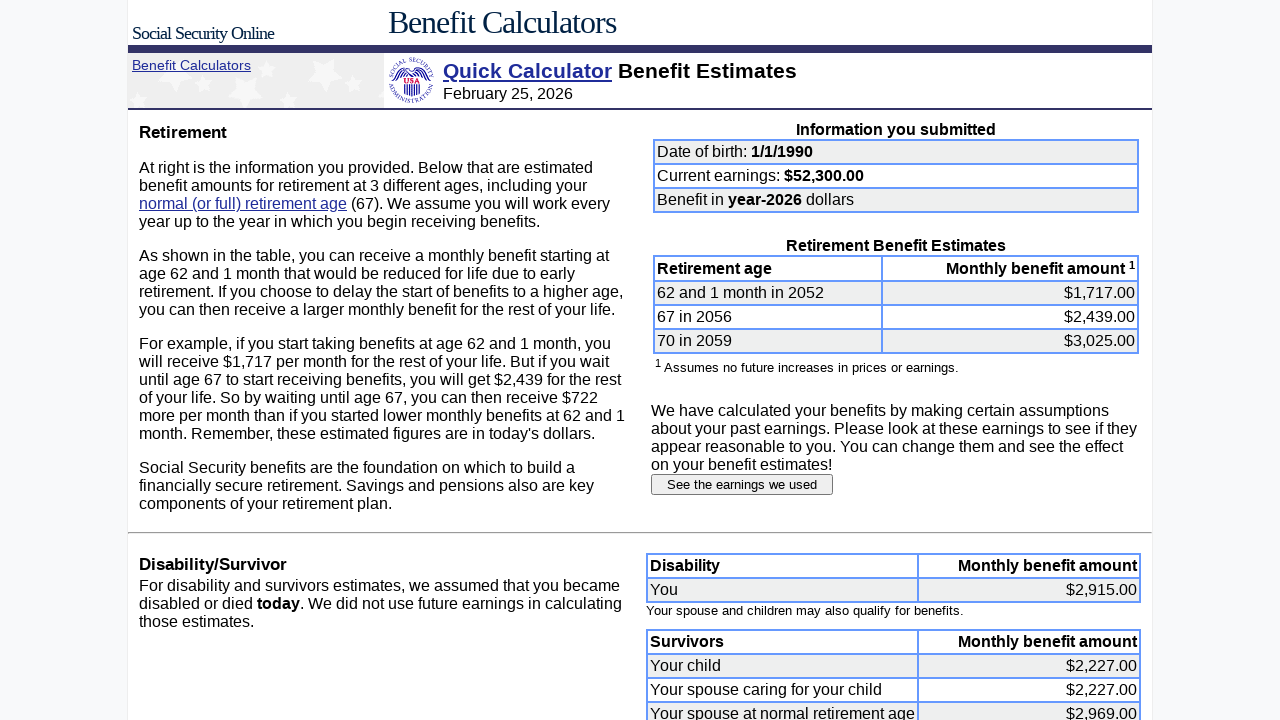